Tests that a text element has a different randomly-generated ID after page reload

Starting URL: https://demoqa.com/dynamic-properties

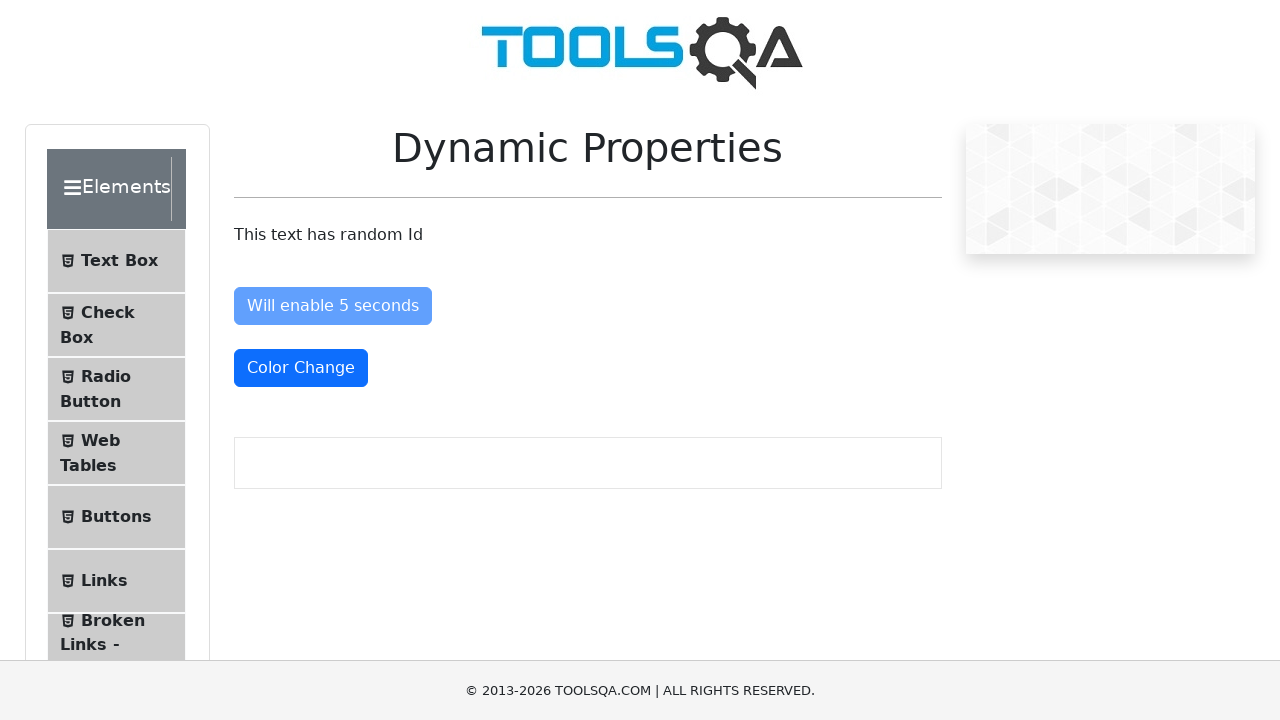

Navigated to https://demoqa.com/dynamic-properties
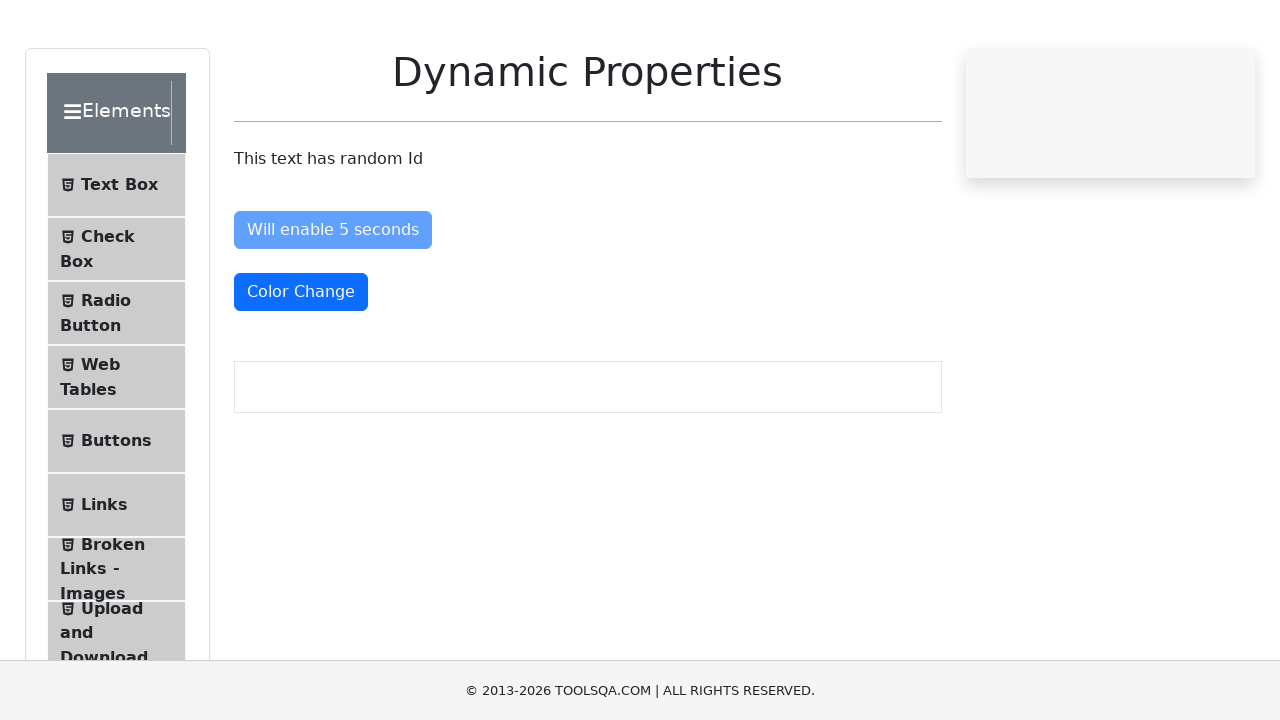

Located text element preceding the 'enableAfter' button
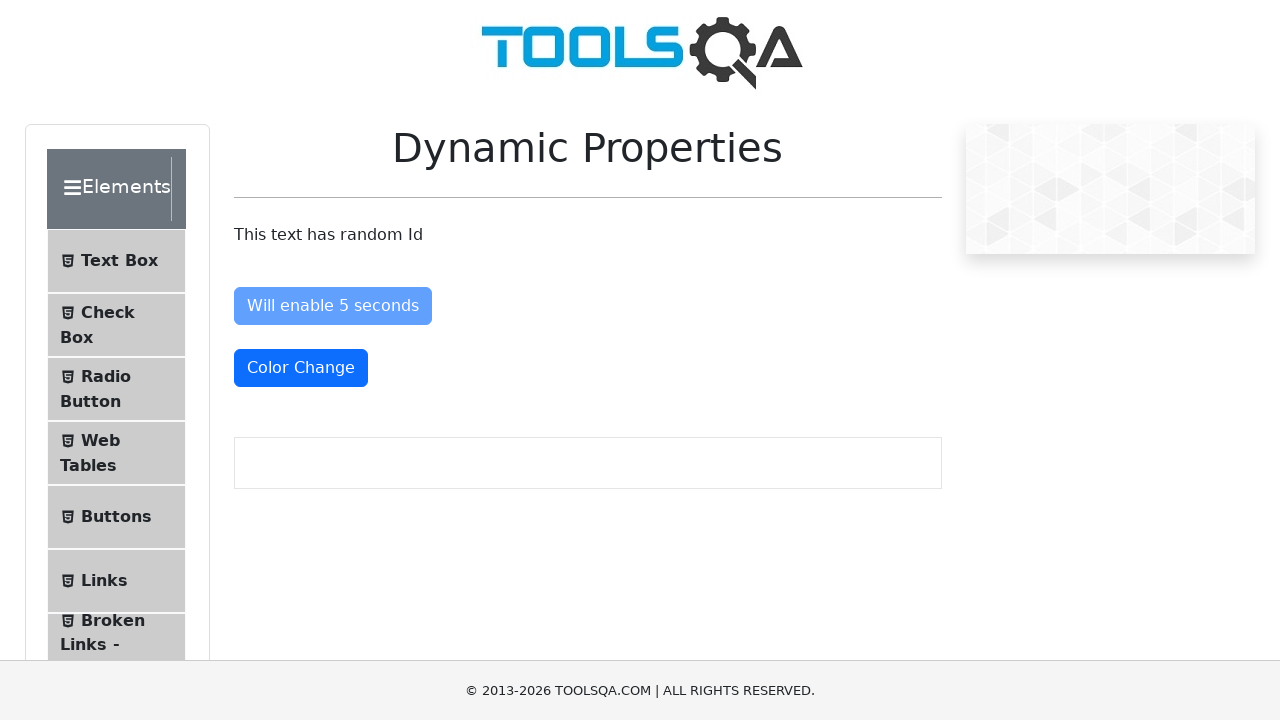

Retrieved initial element ID: A6Nyb
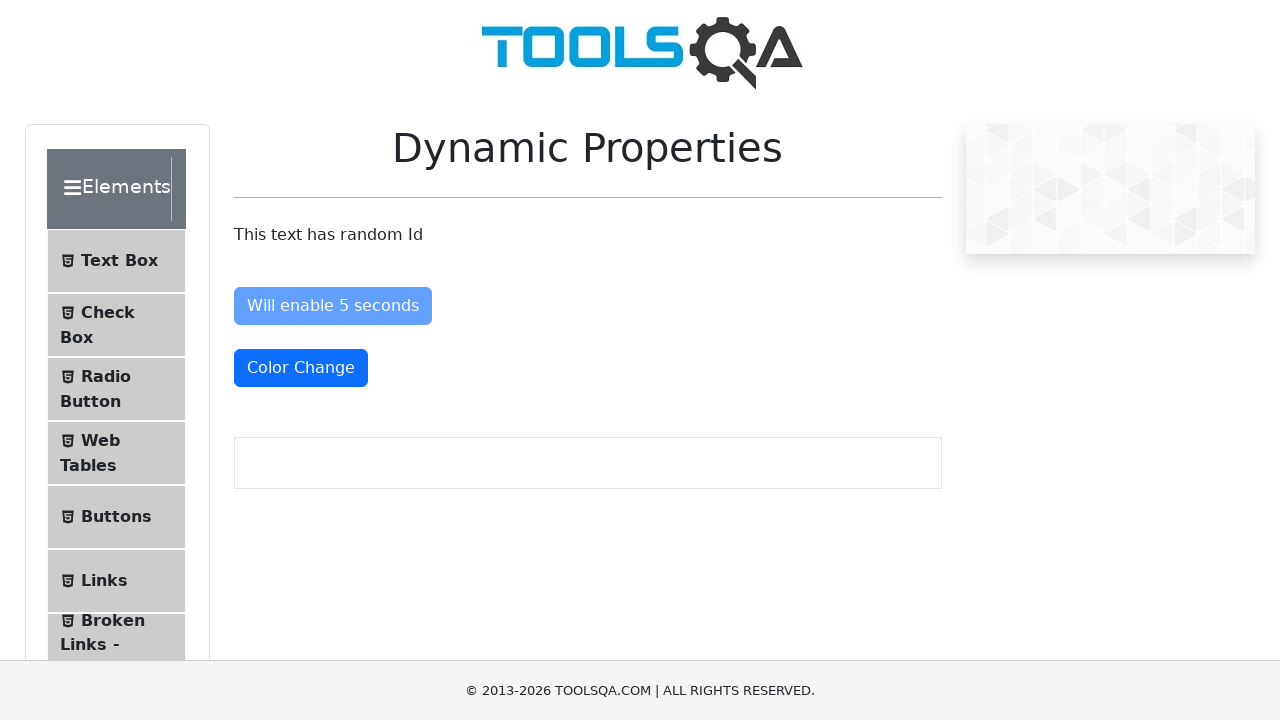

Reloaded the page
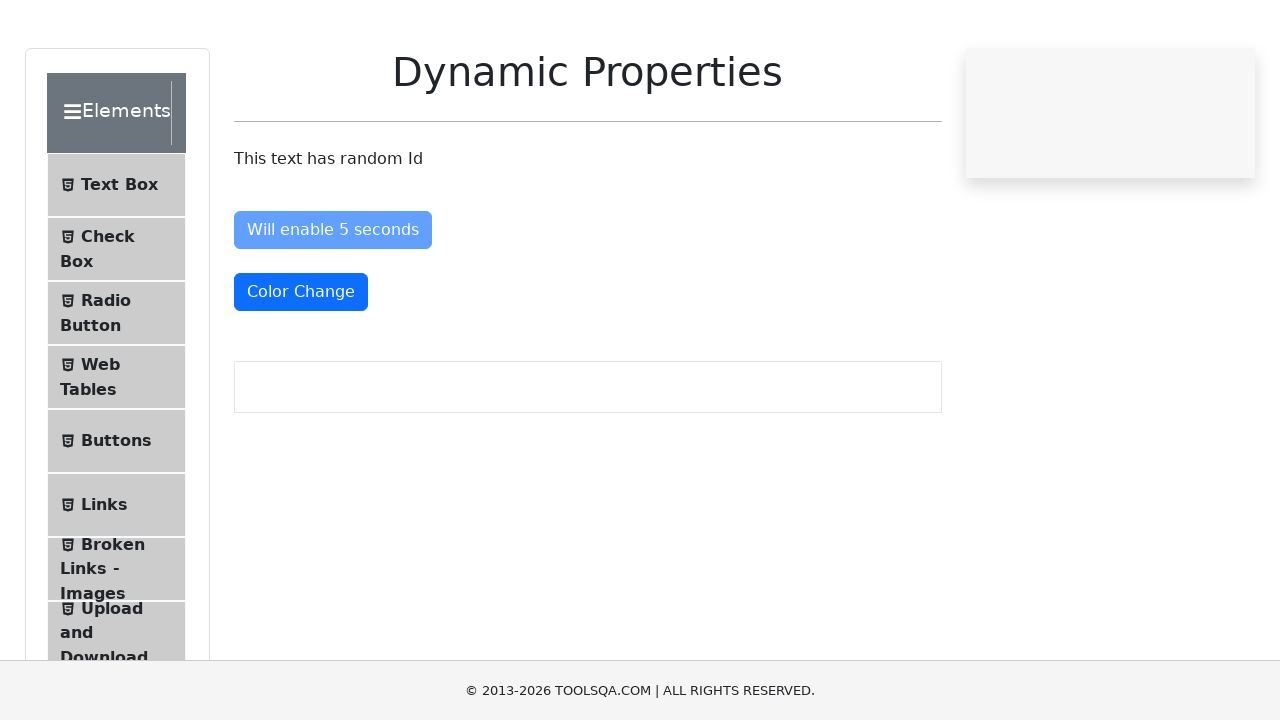

Located text element again after page reload
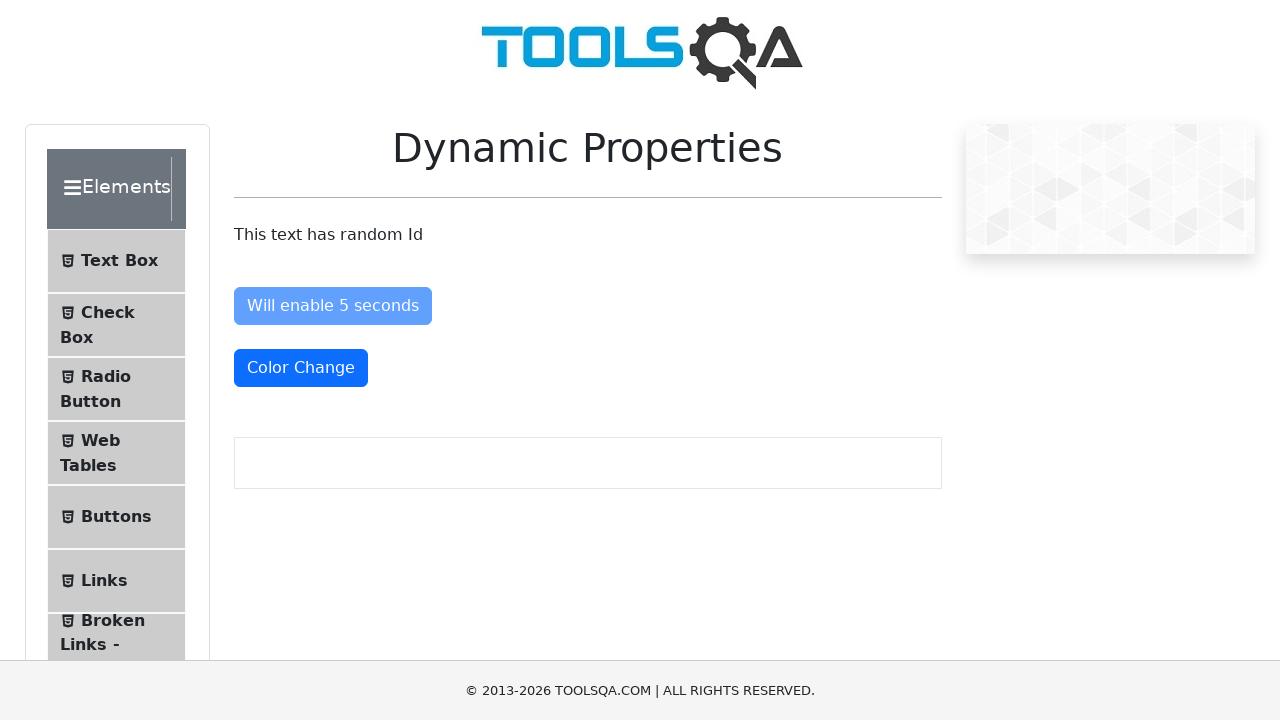

Retrieved new element ID after reload: 77nOJ
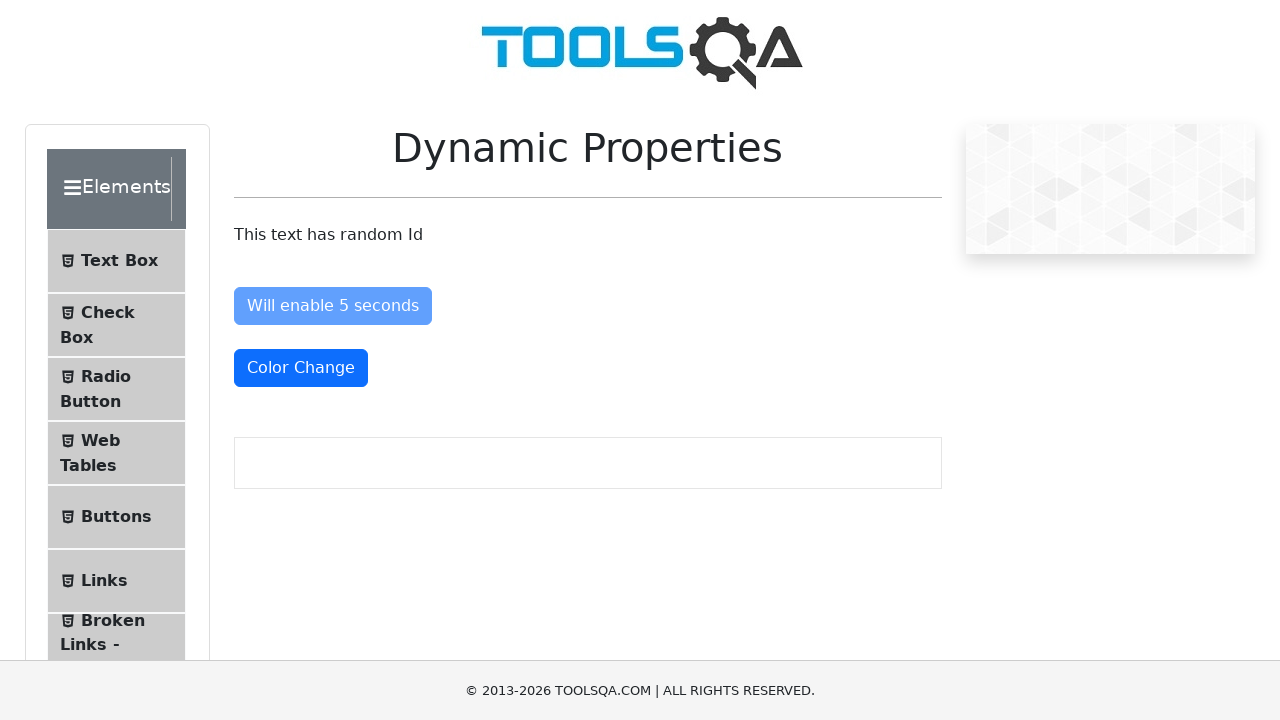

Assertion passed: element ID changed after page reload
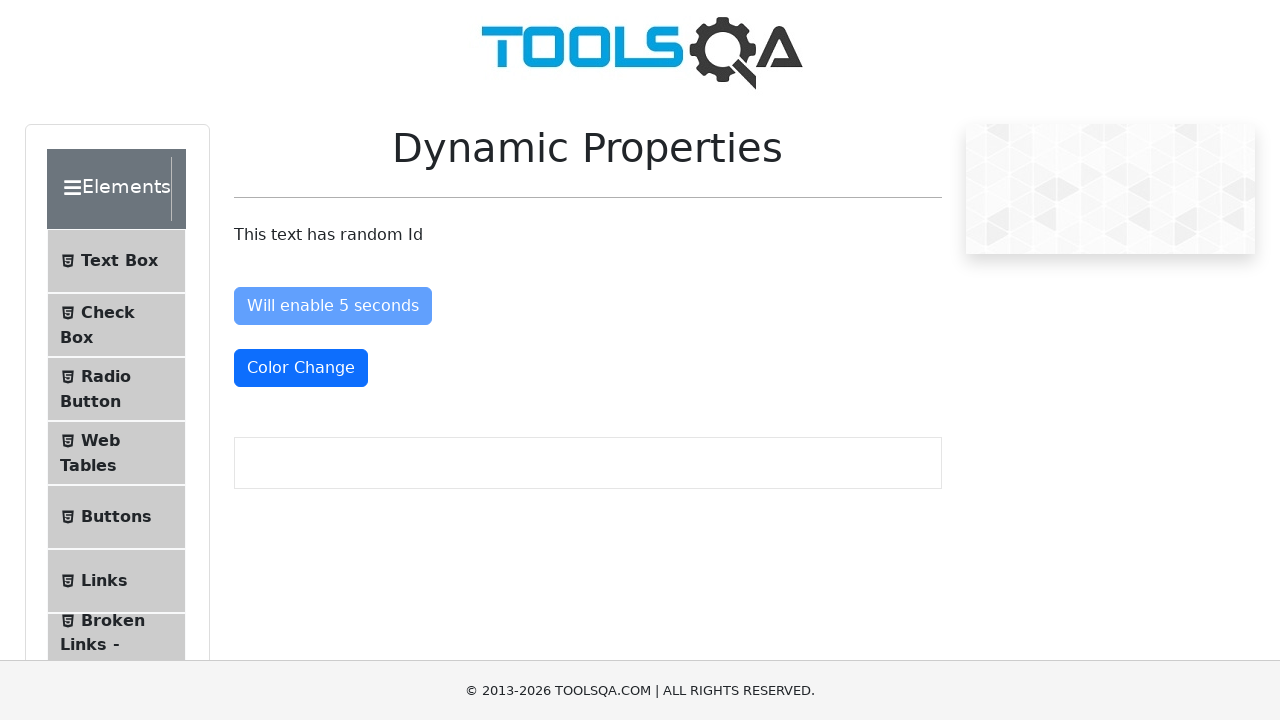

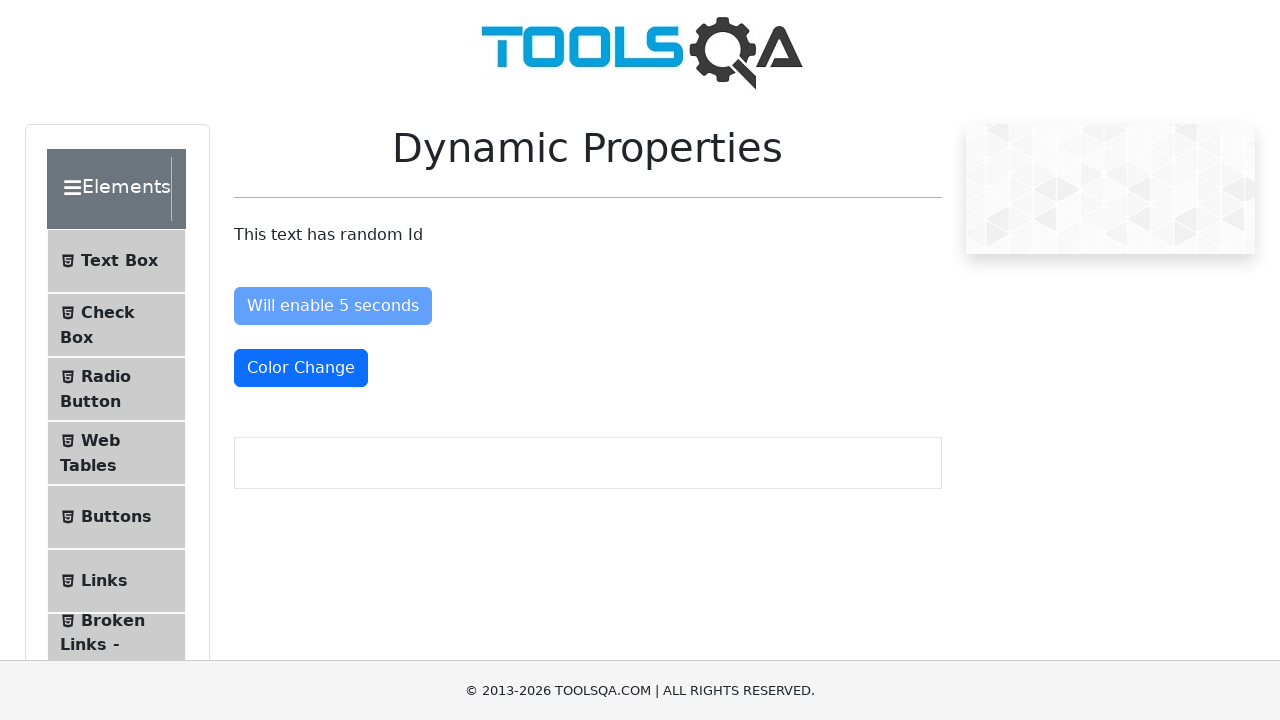